Navigates to AliExpress website and verifies page title, URL, and page source content

Starting URL: https://de.aliexpress.com/

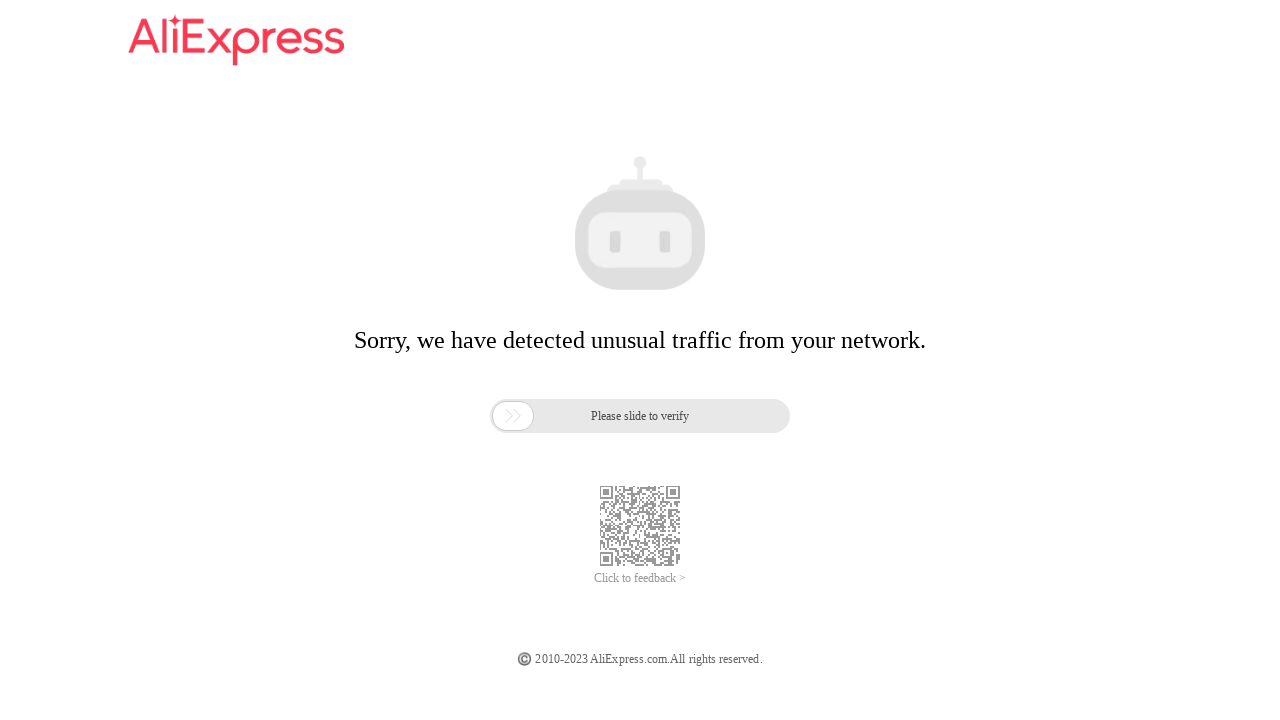

Retrieved page title
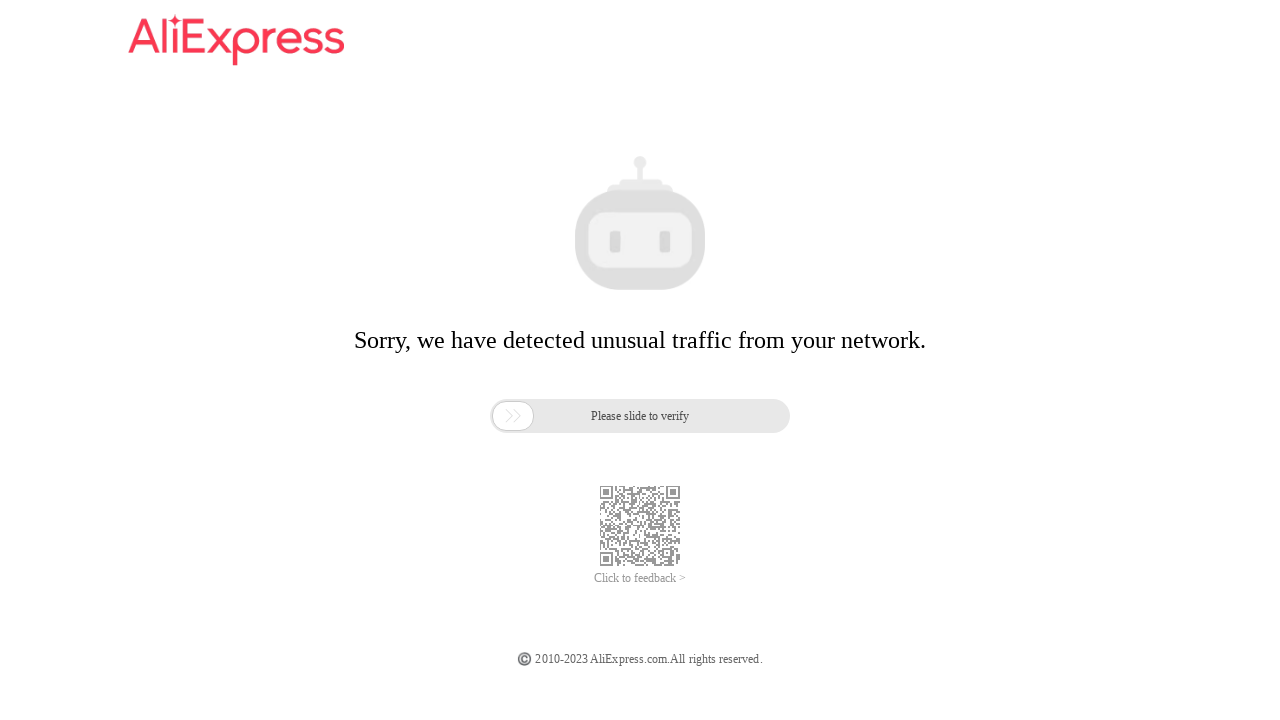

Title verification FAILED - 'aliexpress' not found in page title
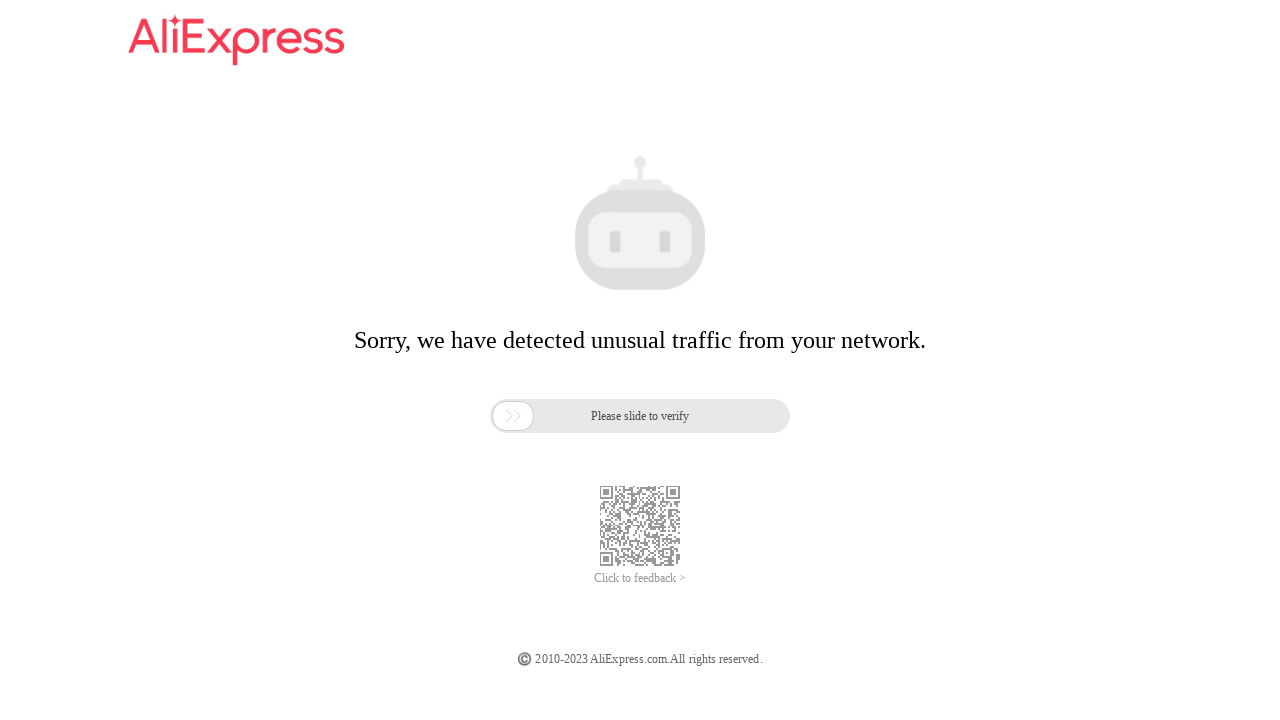

Retrieved current page URL
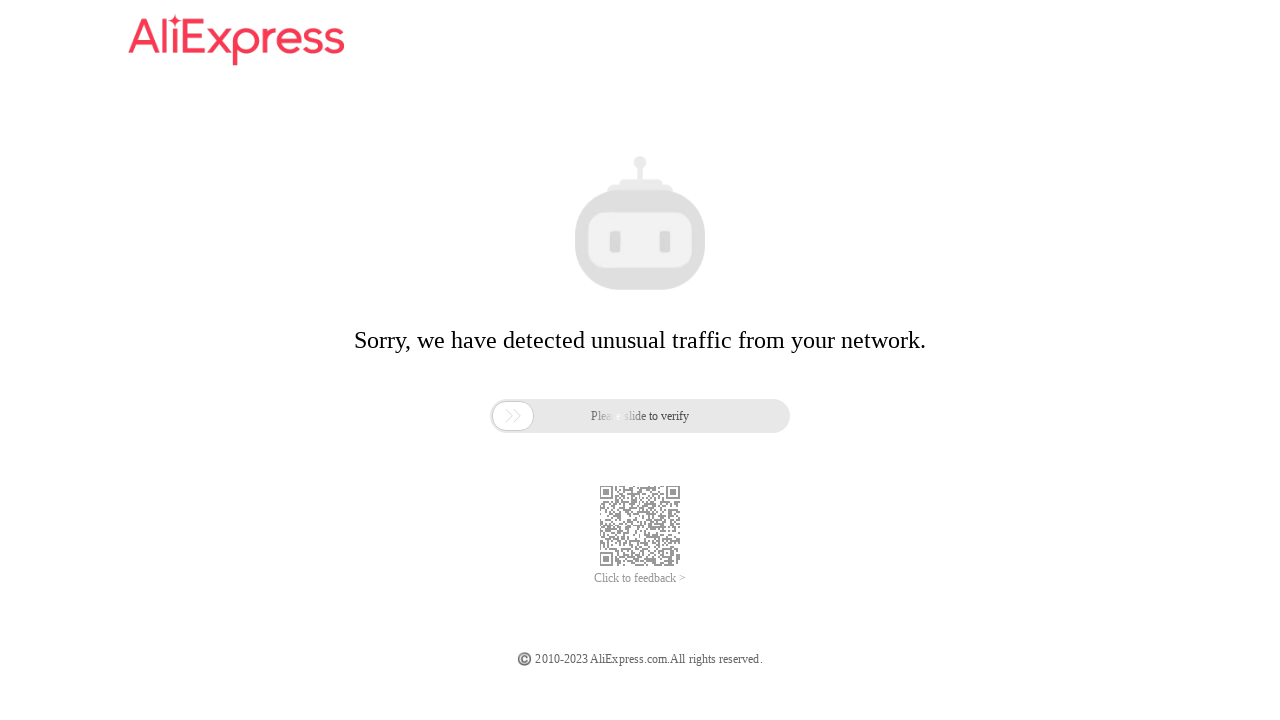

Retrieved window handle value: 140092326906064
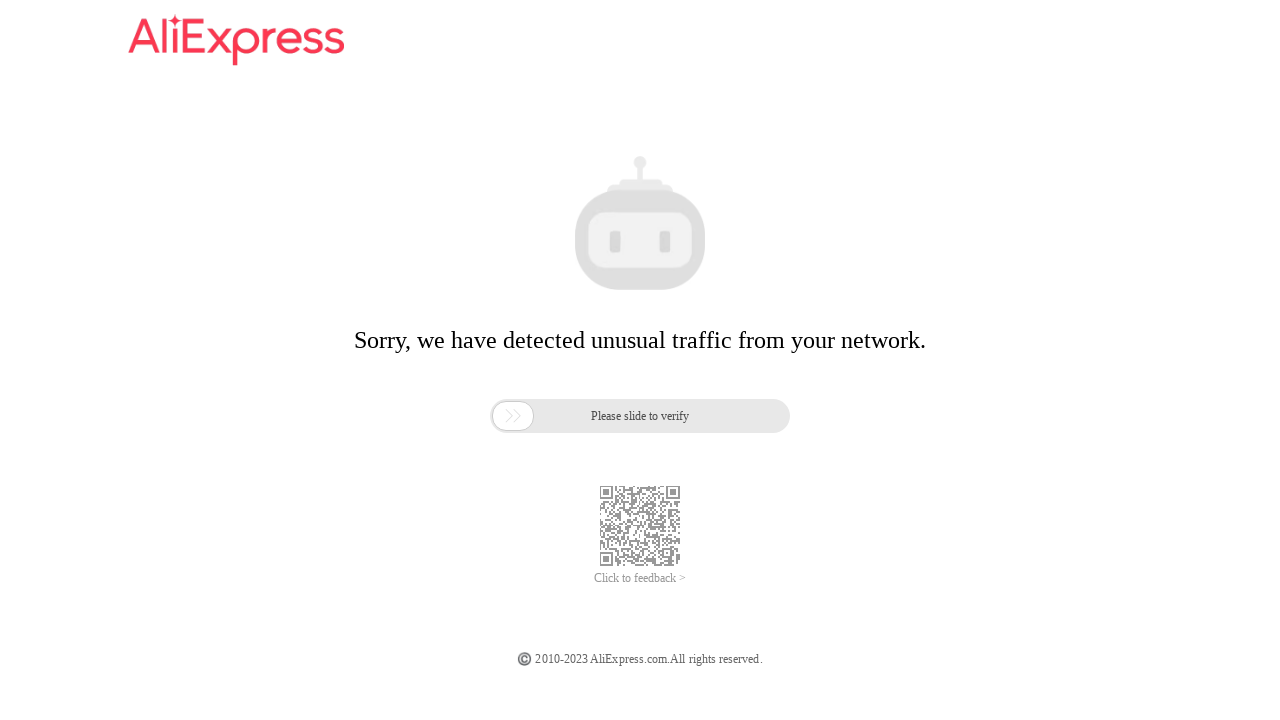

Retrieved page source content
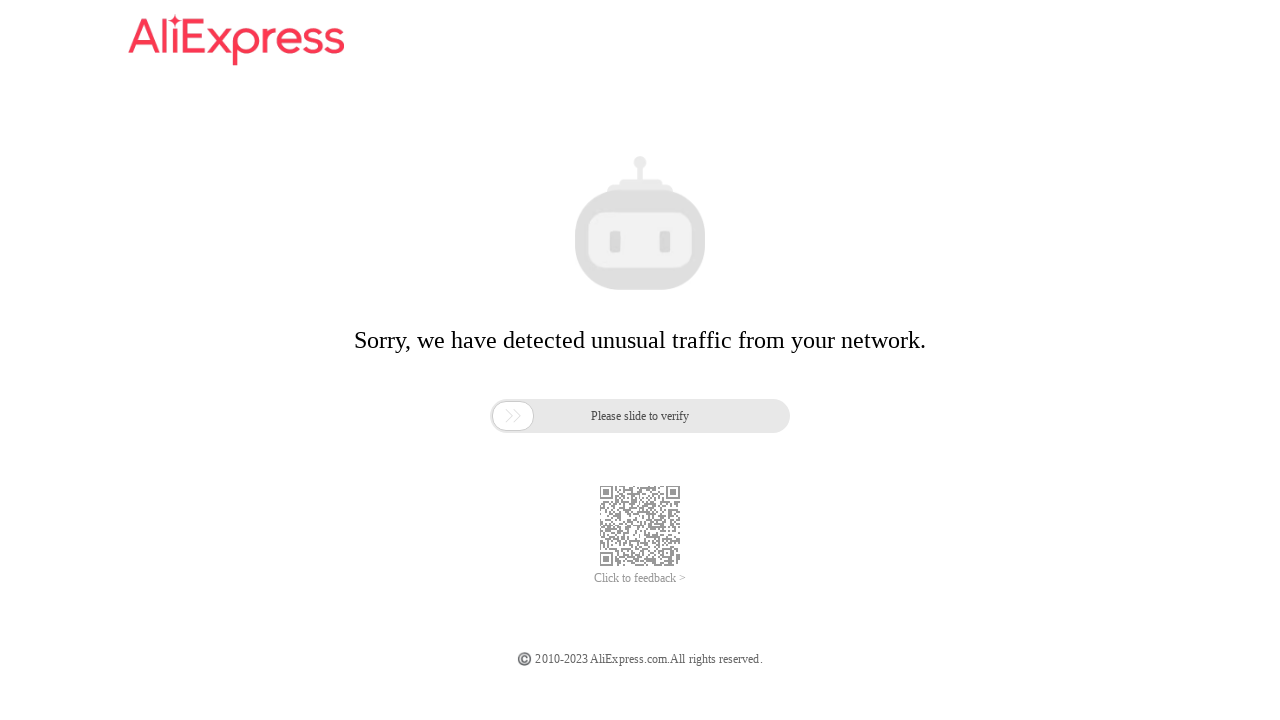

Source code verification FAILED - 'Gateway' not found in page content
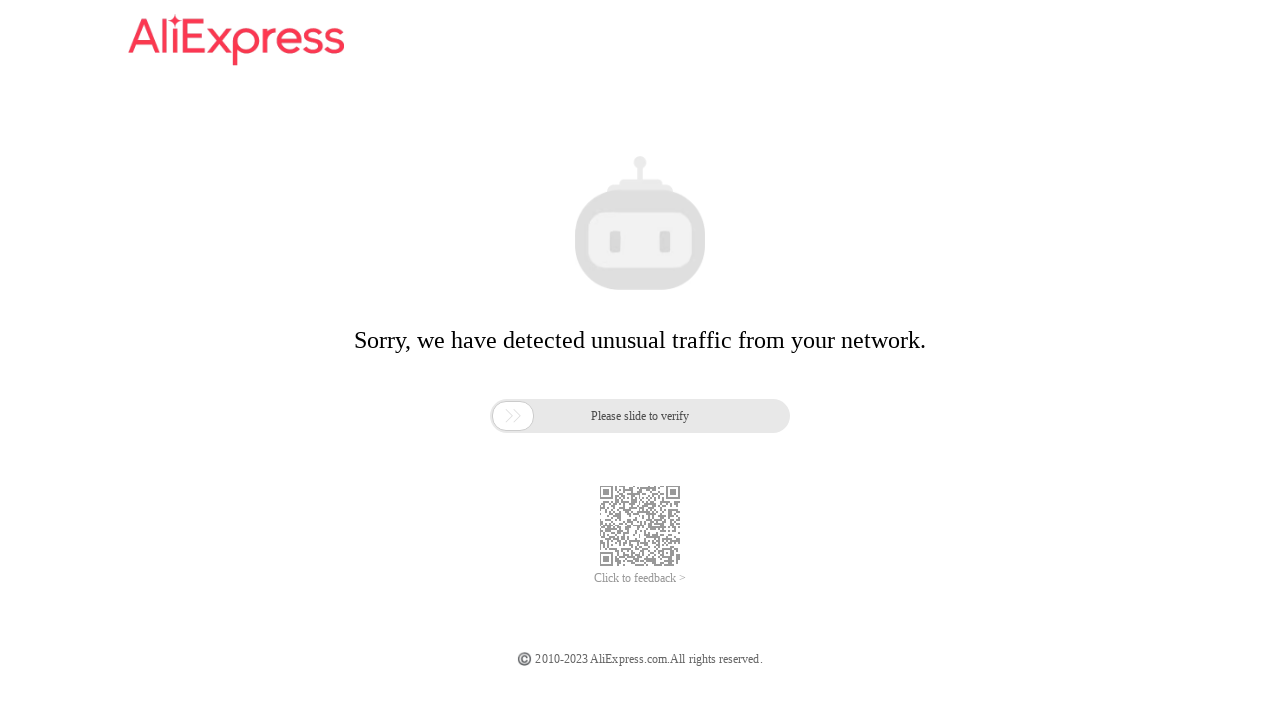

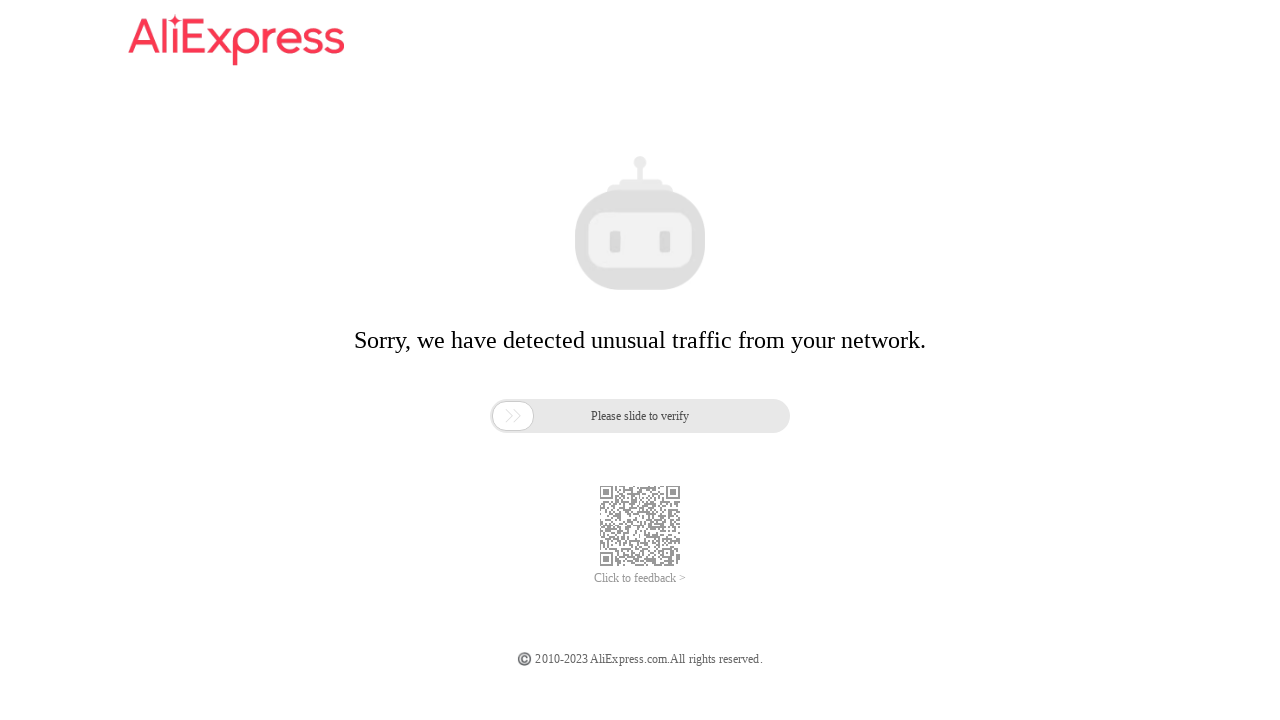